Tests that clicking login without entering any credentials displays the appropriate error message

Starting URL: https://www.saucedemo.com/

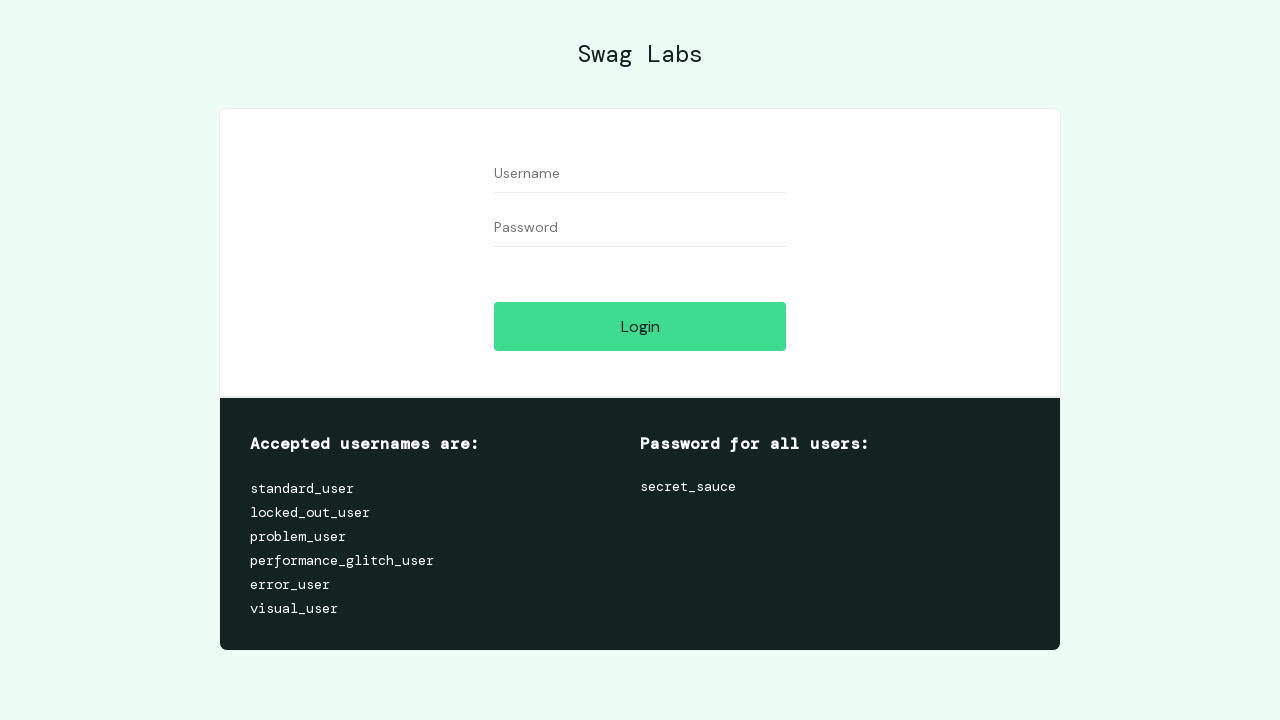

Navigated to Sauce Labs login page
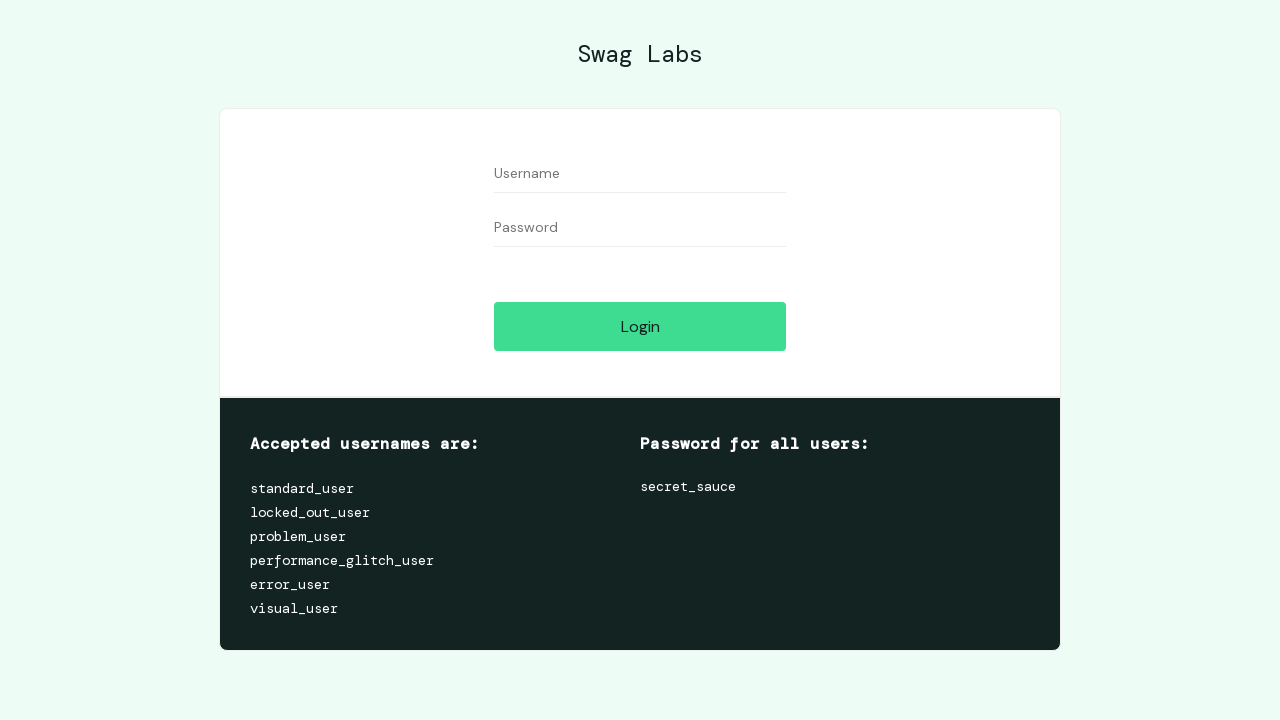

Clicked login button without entering any credentials at (640, 326) on #login-button
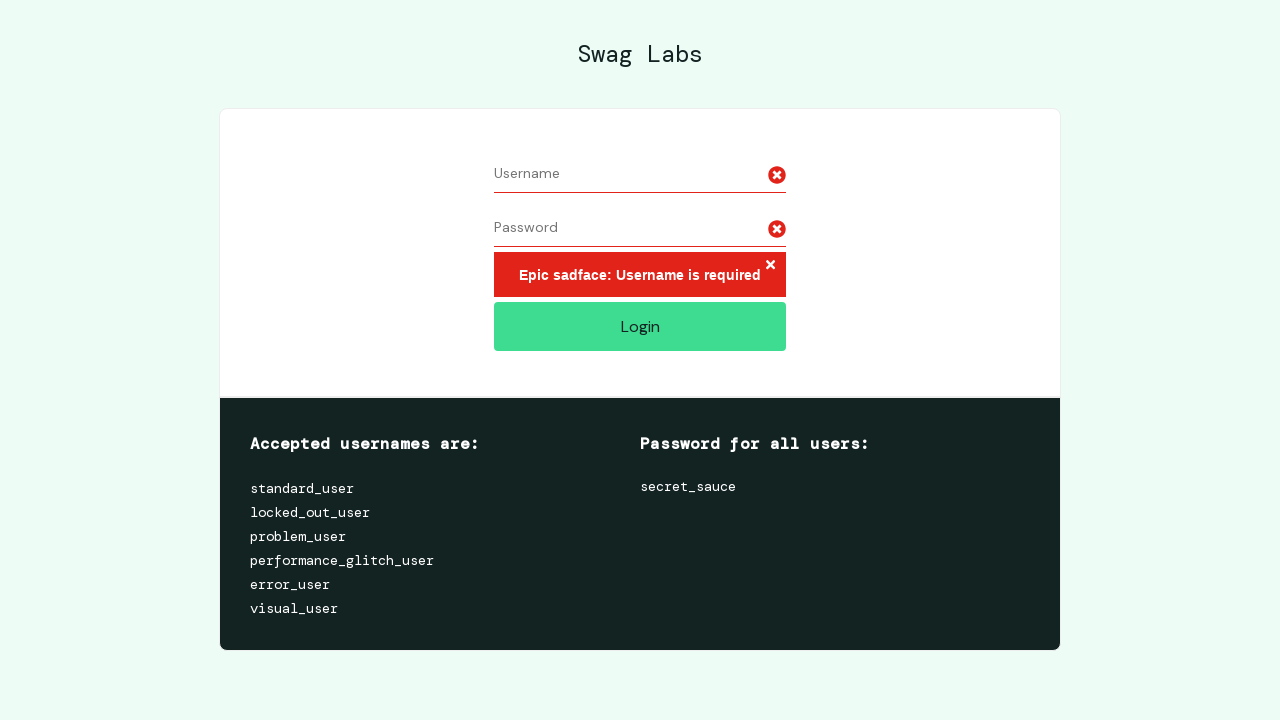

Retrieved error message: 'Epic sadface: Username is required'
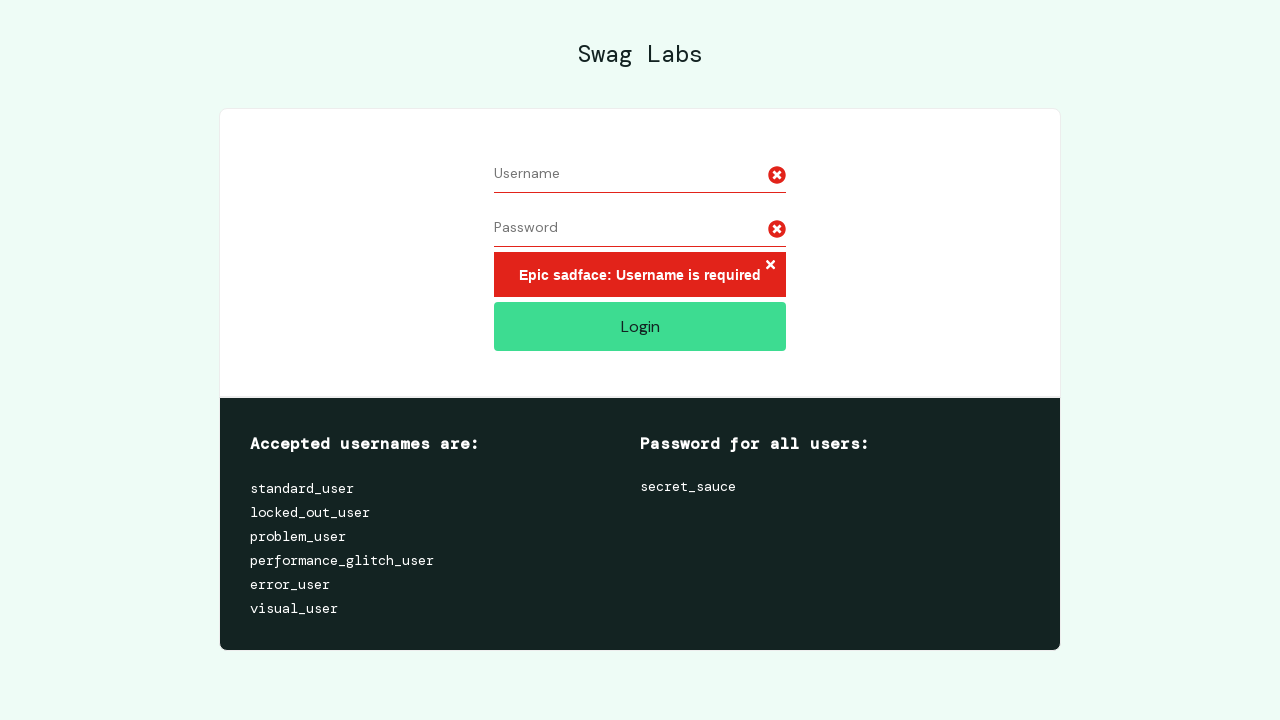

Verified error message matches expected text
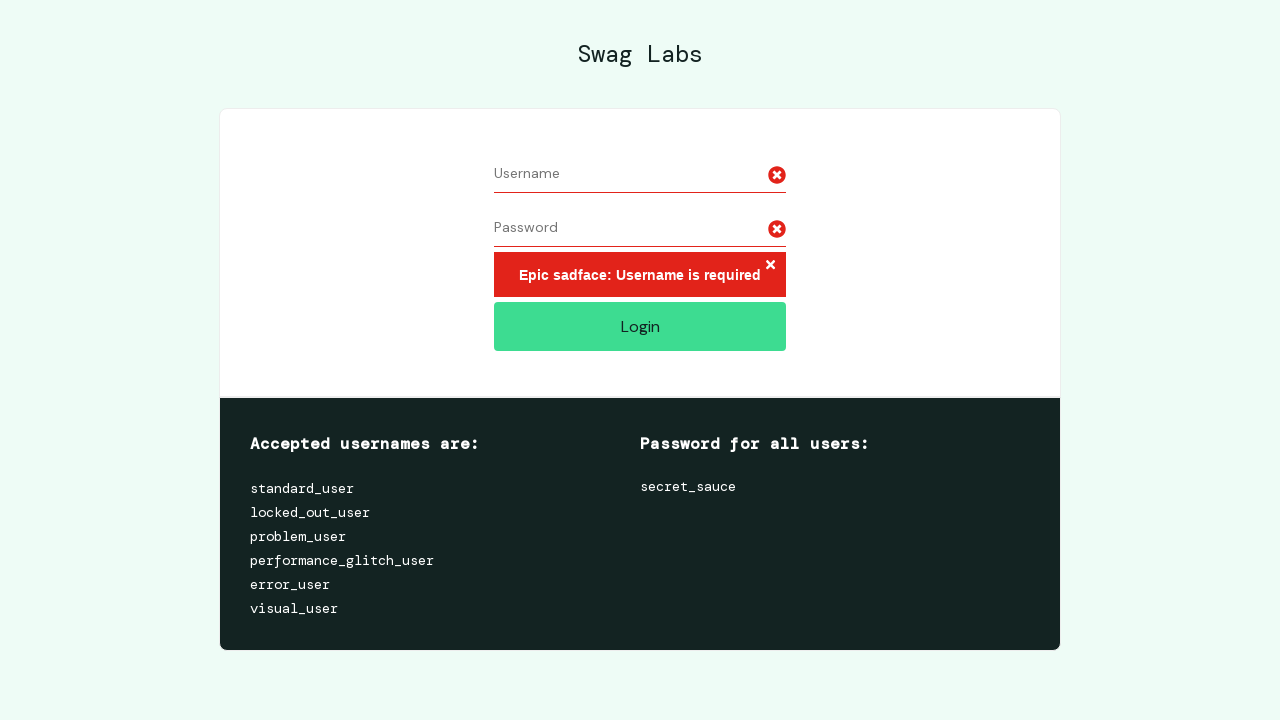

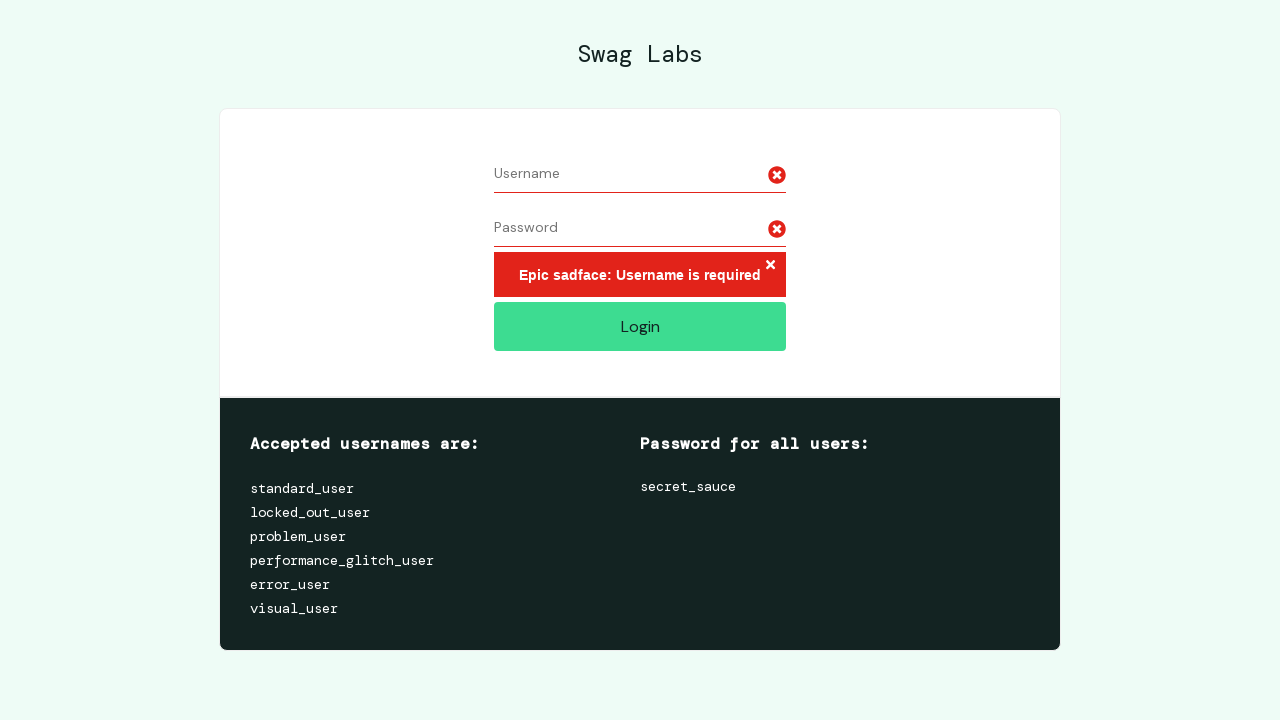